Tests mobile navbar navigation by opening the hamburger menu and navigating through products, contact, cart, and login pages on a mobile viewport.

Starting URL: https://gadget-hub-shop.vercel.app

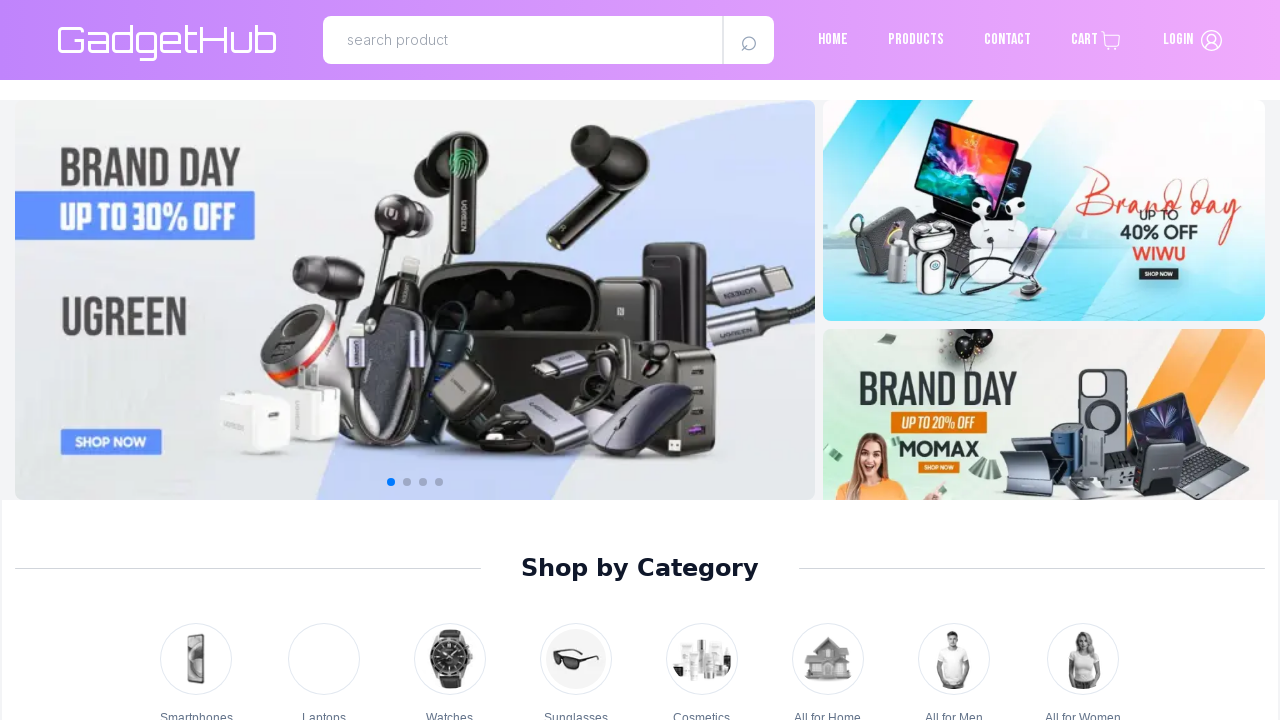

Set mobile viewport size to 375x812
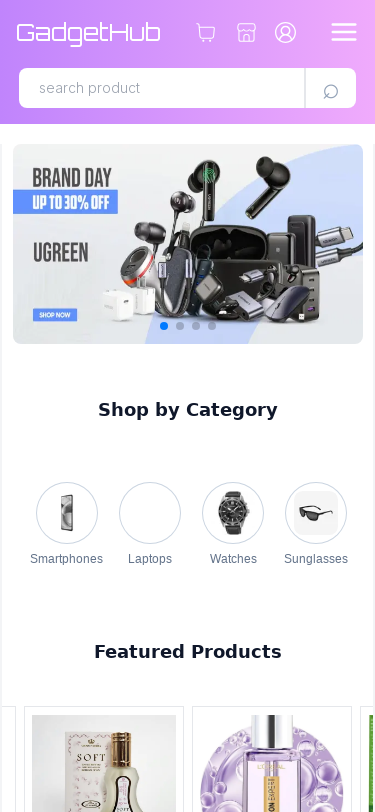

Located hamburger menu icon
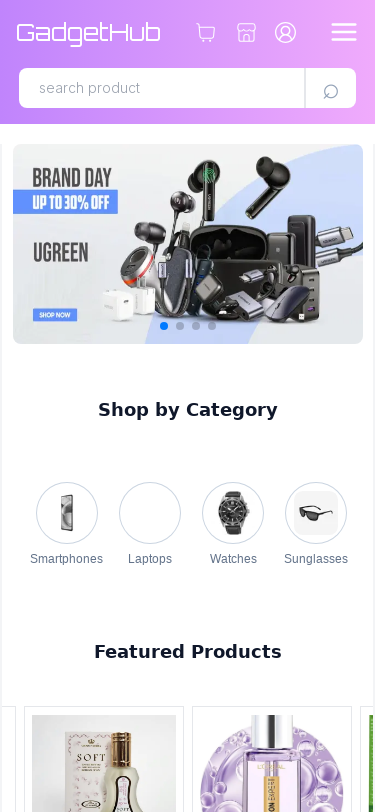

Clicked hamburger menu icon to open mobile menu at (344, 32) on internal:testid=[data-testid="open-icon"s]
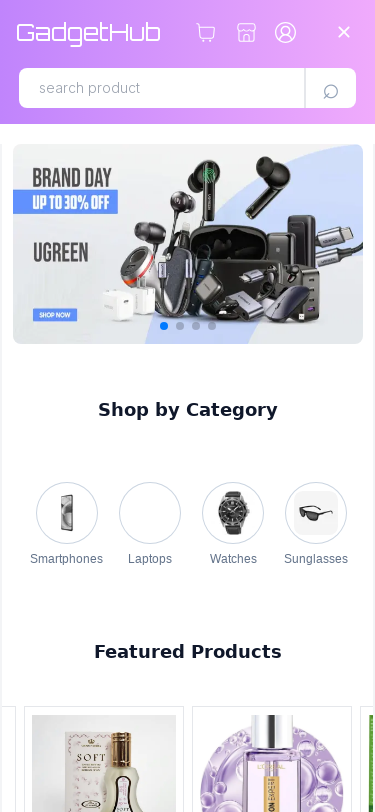

Mobile menu loaded and visible
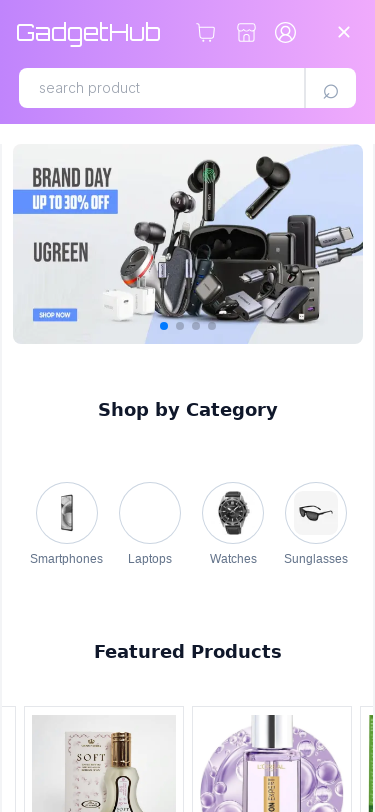

Clicked products link in mobile menu at (159, 289) on internal:role=link[name="products"i]
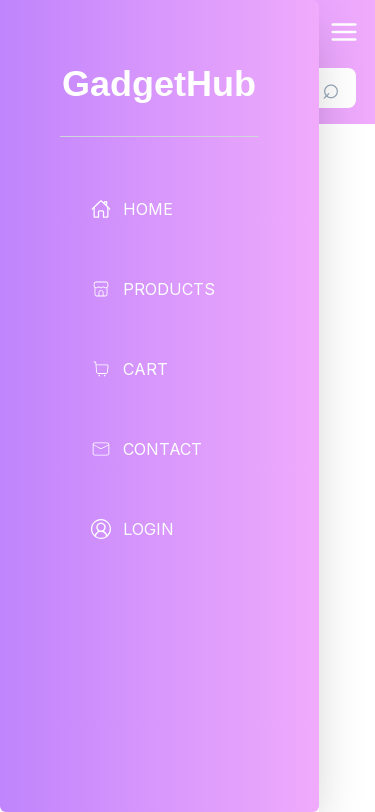

Navigated to products page
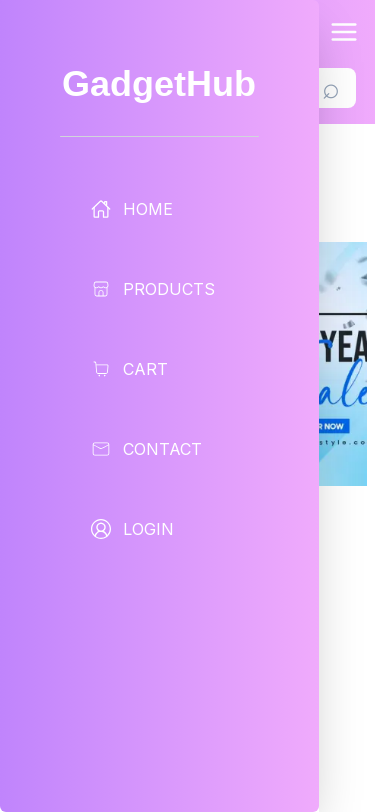

Products page content loaded
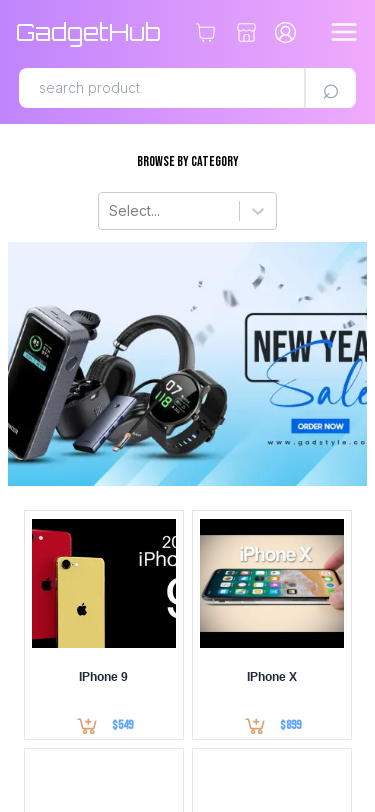

Clicked hamburger menu icon to open mobile menu at (344, 32) on internal:testid=[data-testid="open-icon"s]
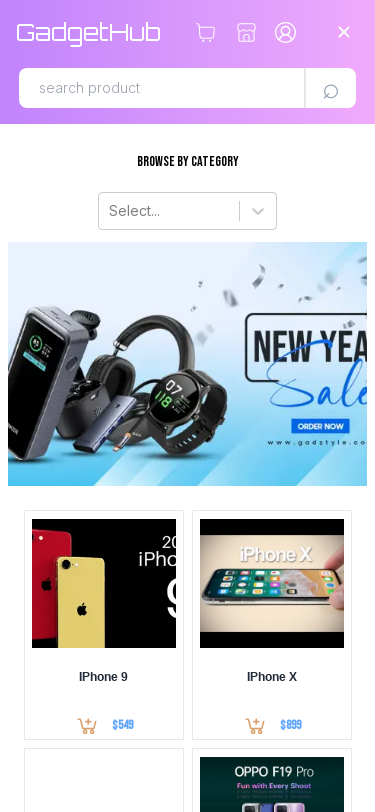

Clicked contact link in mobile menu at (159, 449) on internal:role=link[name="contact"i]
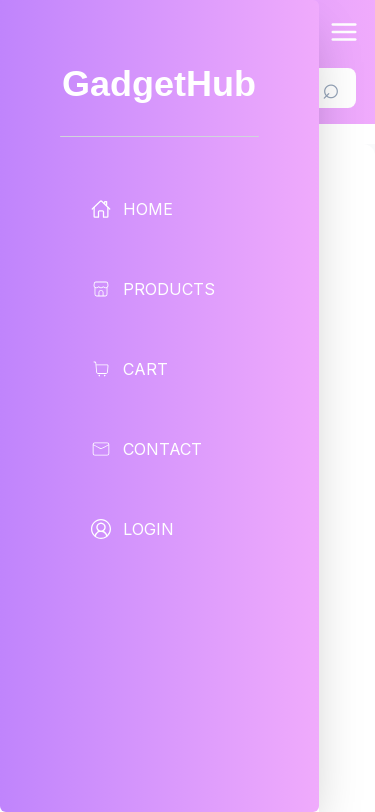

Navigated to contact page
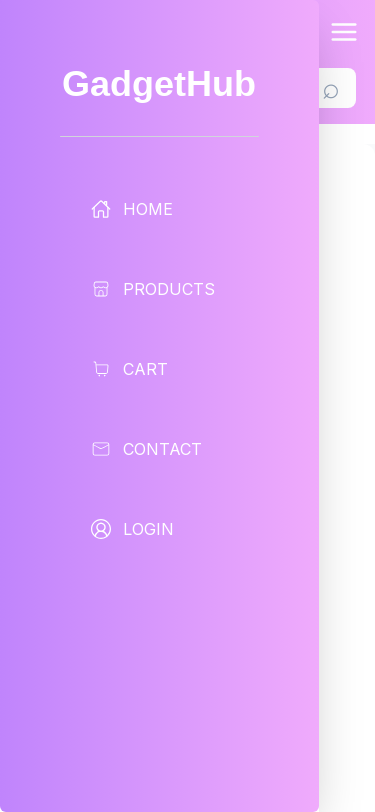

Contact page content loaded
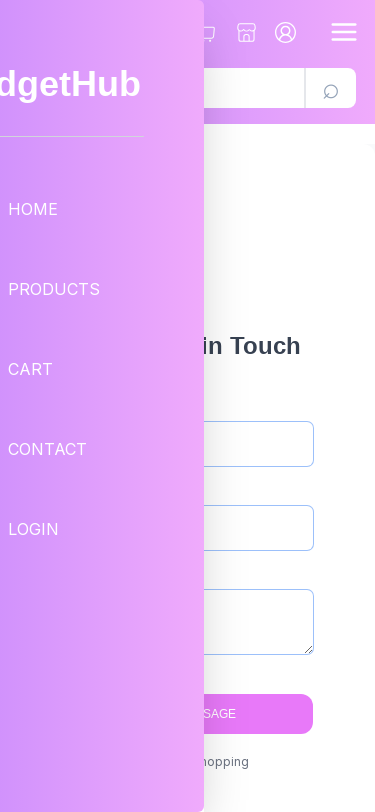

Clicked hamburger menu icon to open mobile menu at (344, 32) on internal:testid=[data-testid="open-icon"s]
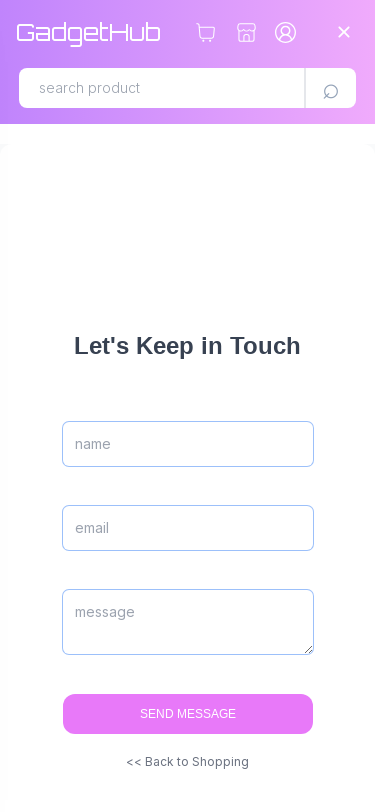

Clicked cart link in mobile menu at (159, 369) on internal:role=link[name="cart"i]
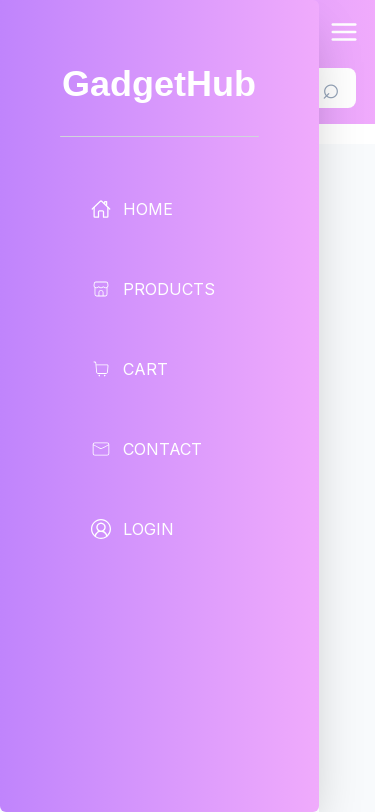

Navigated to cart page
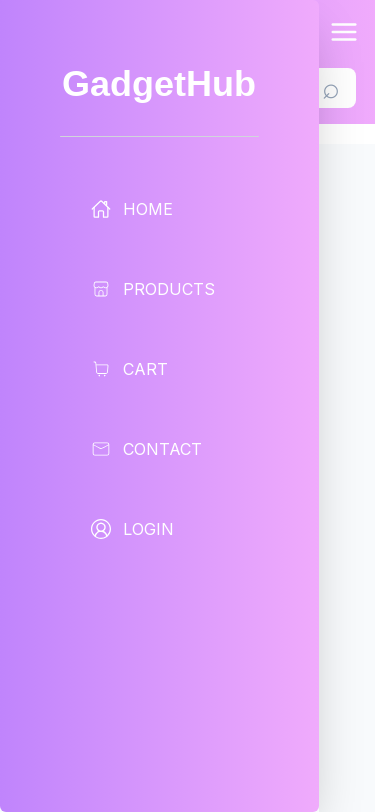

Cart page content loaded
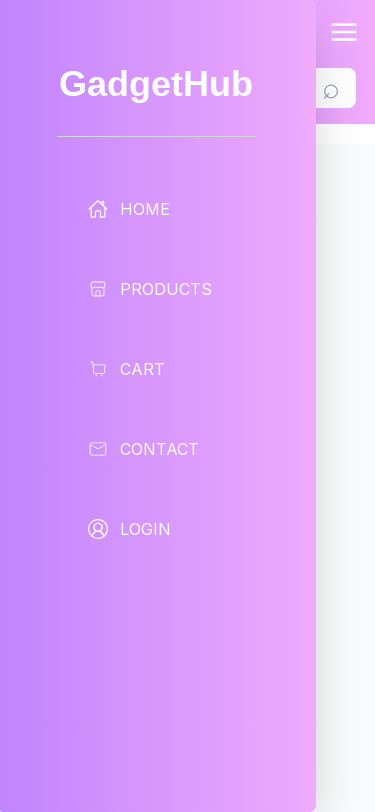

Clicked hamburger menu icon to open mobile menu at (344, 32) on internal:testid=[data-testid="open-icon"s]
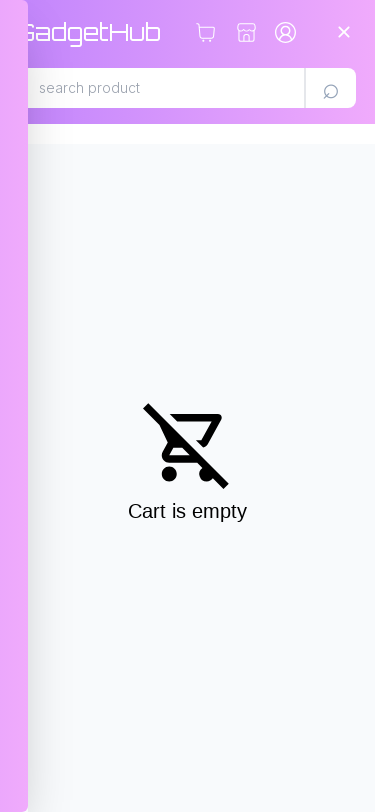

Clicked login button in mobile menu at (148, 529) on internal:role=button[name="Login"i]
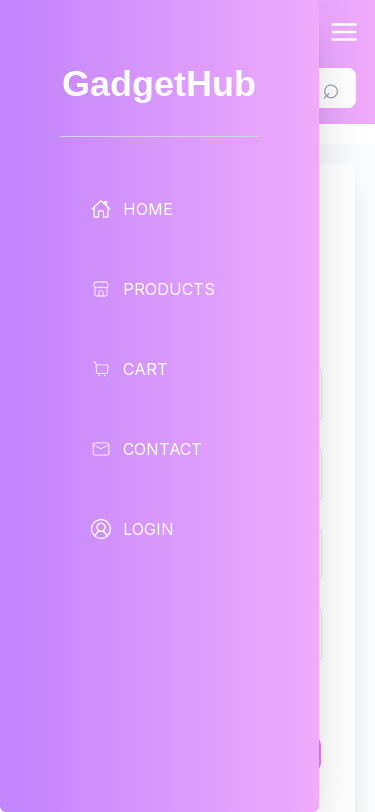

Navigated to login page
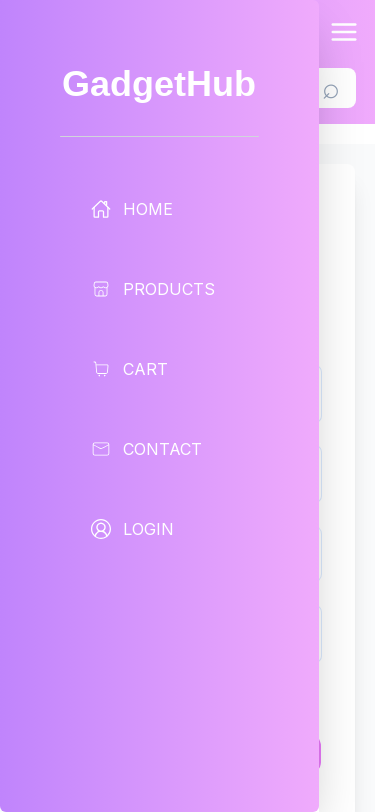

Login page content loaded
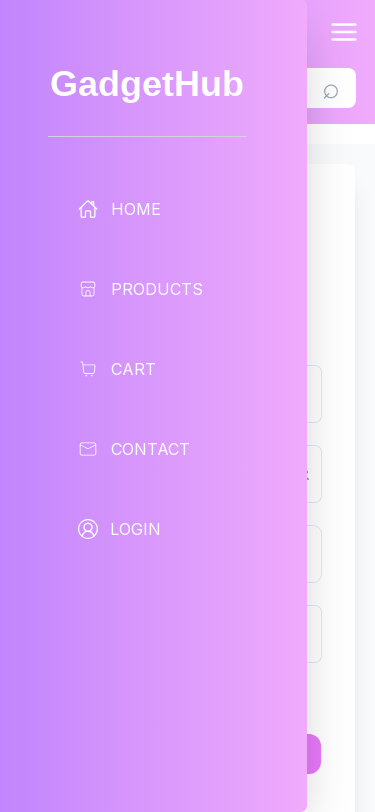

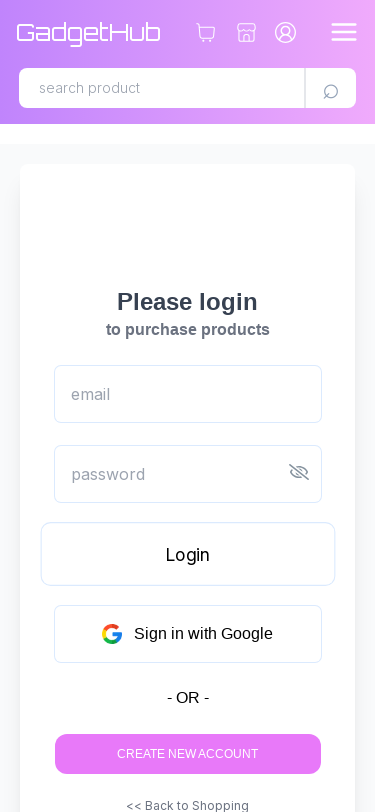